Basic test that navigates to Nykaa's homepage and verifies the page loads successfully

Starting URL: https://www.nykaa.com/

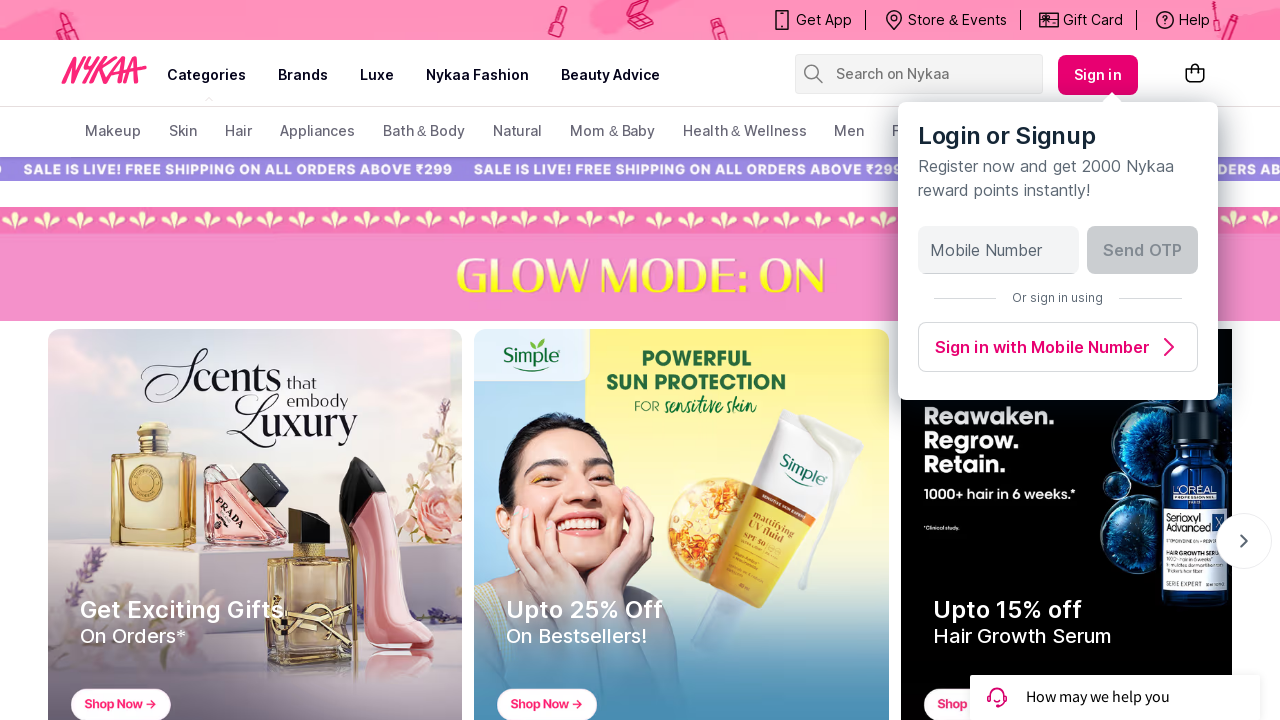

Waited for page DOM to be fully loaded
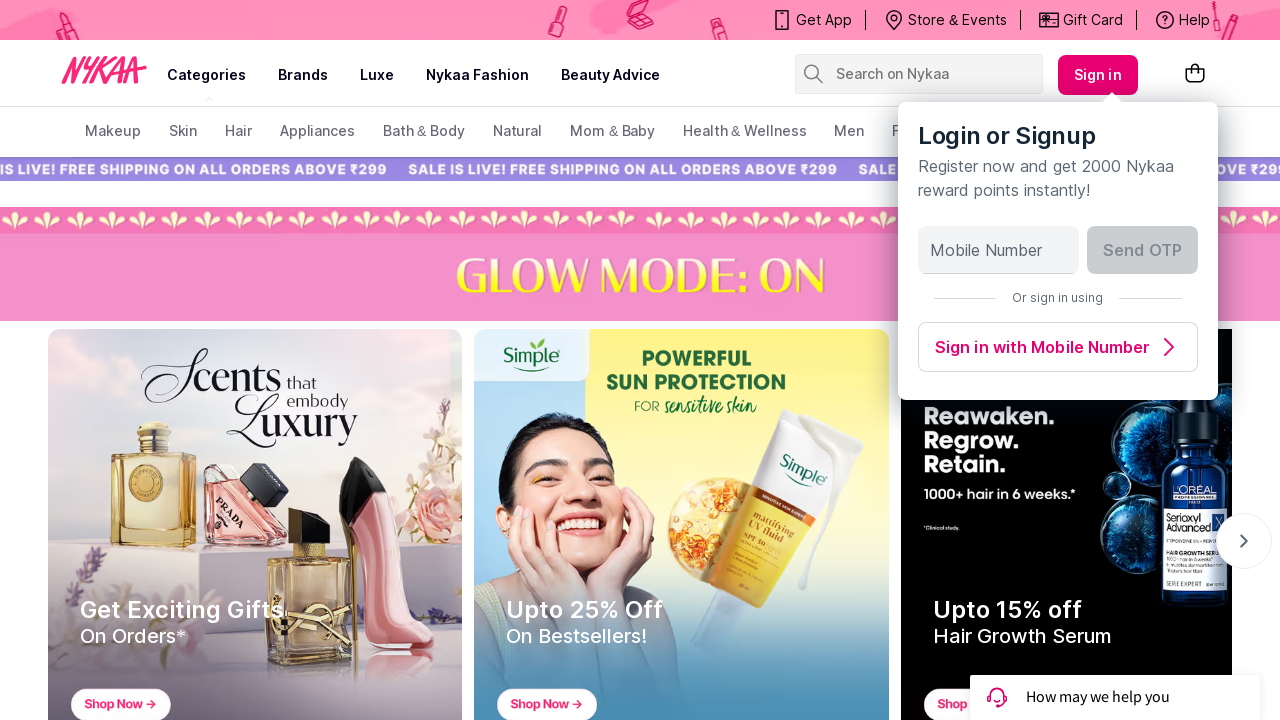

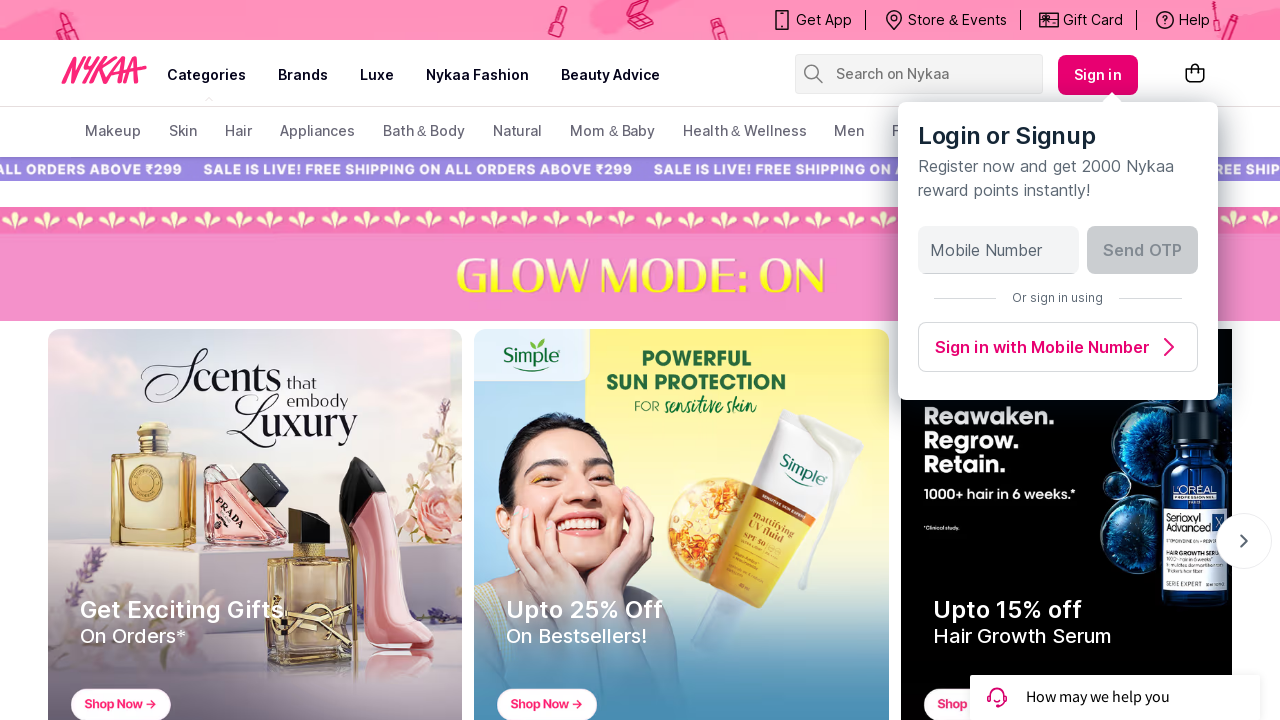